Tests a slow calculator web application by setting a delay value, performing an addition operation (7 + 8), and verifying the result displays 15.

Starting URL: https://bonigarcia.dev/selenium-webdriver-java/slow-calculator.html

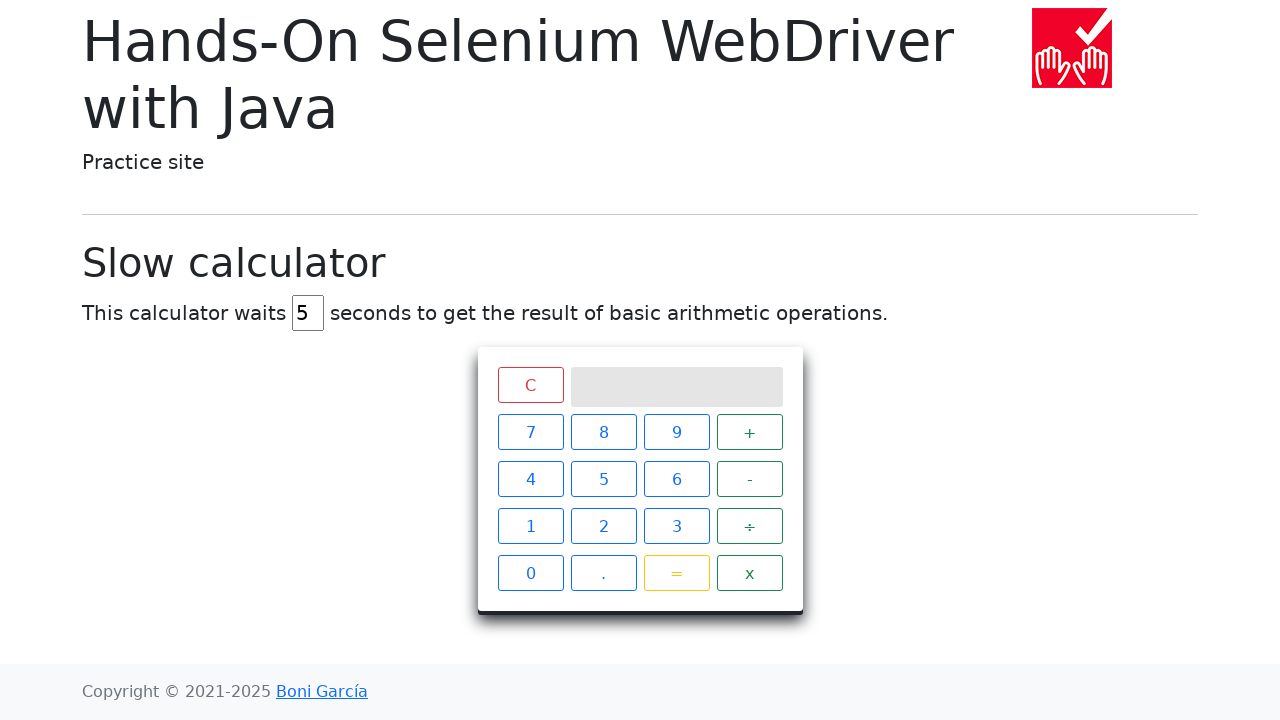

Located delay input field
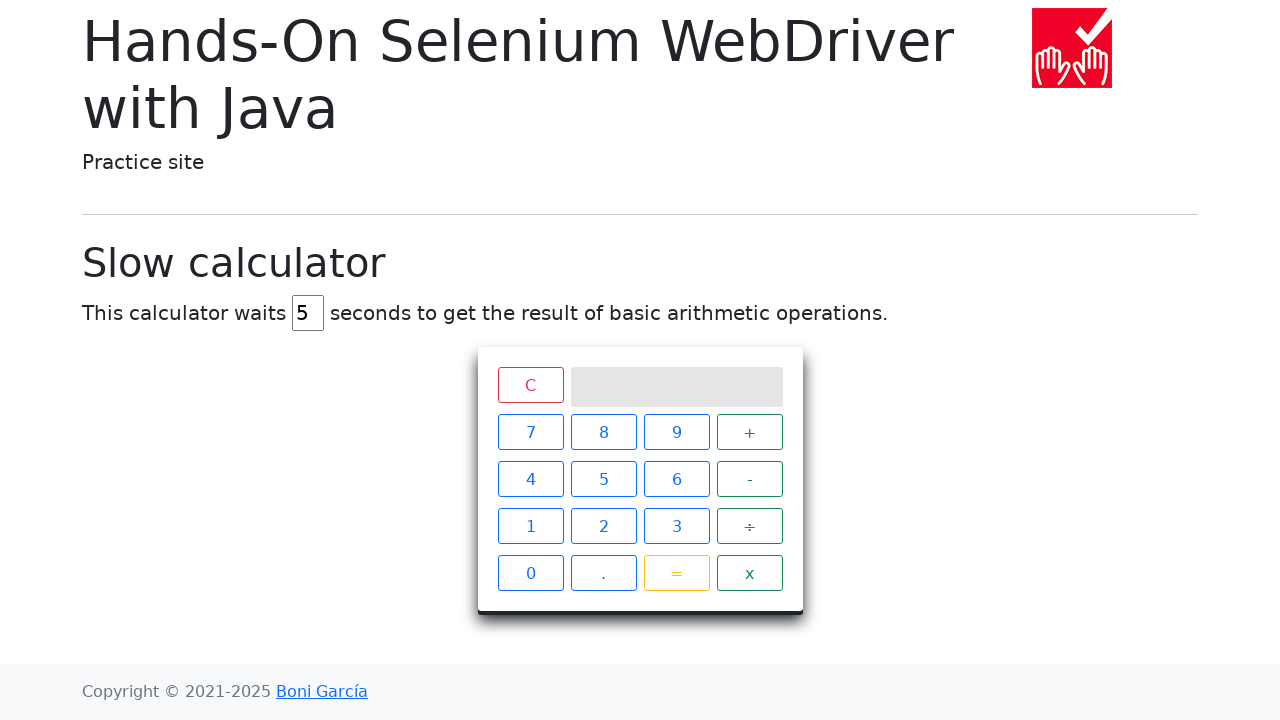

Cleared delay input field on #delay
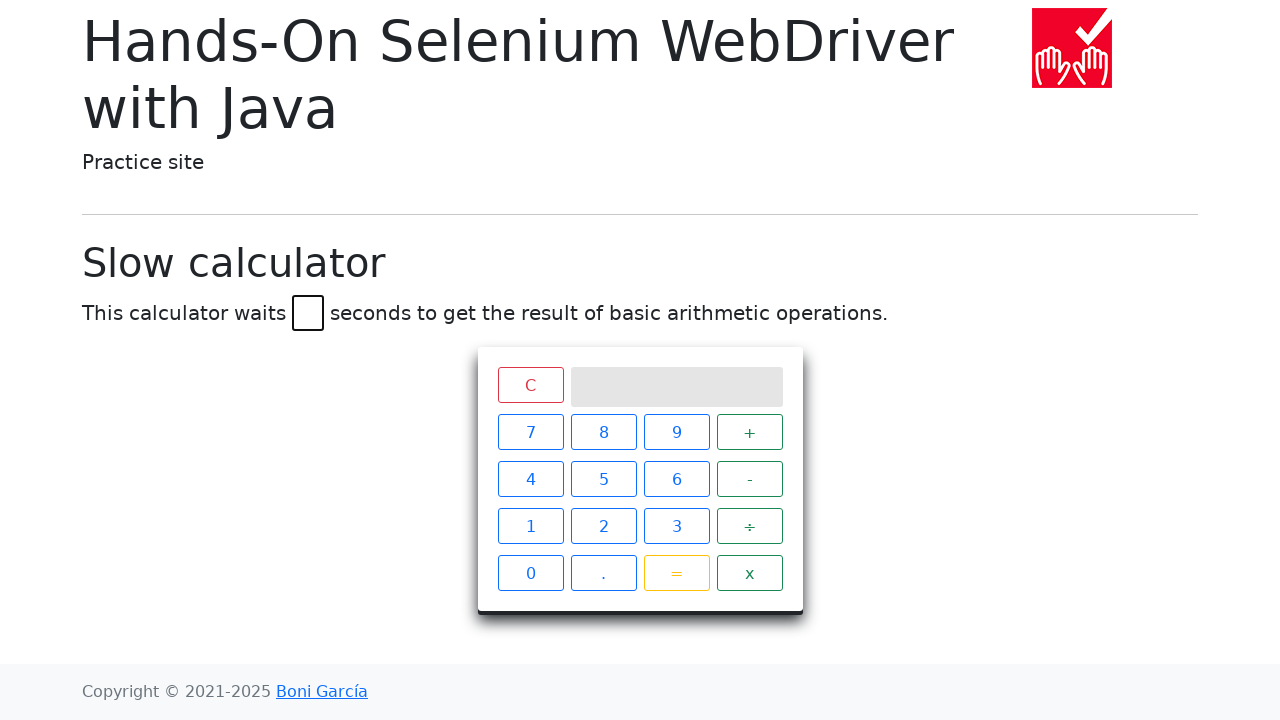

Set delay value to 45 seconds on #delay
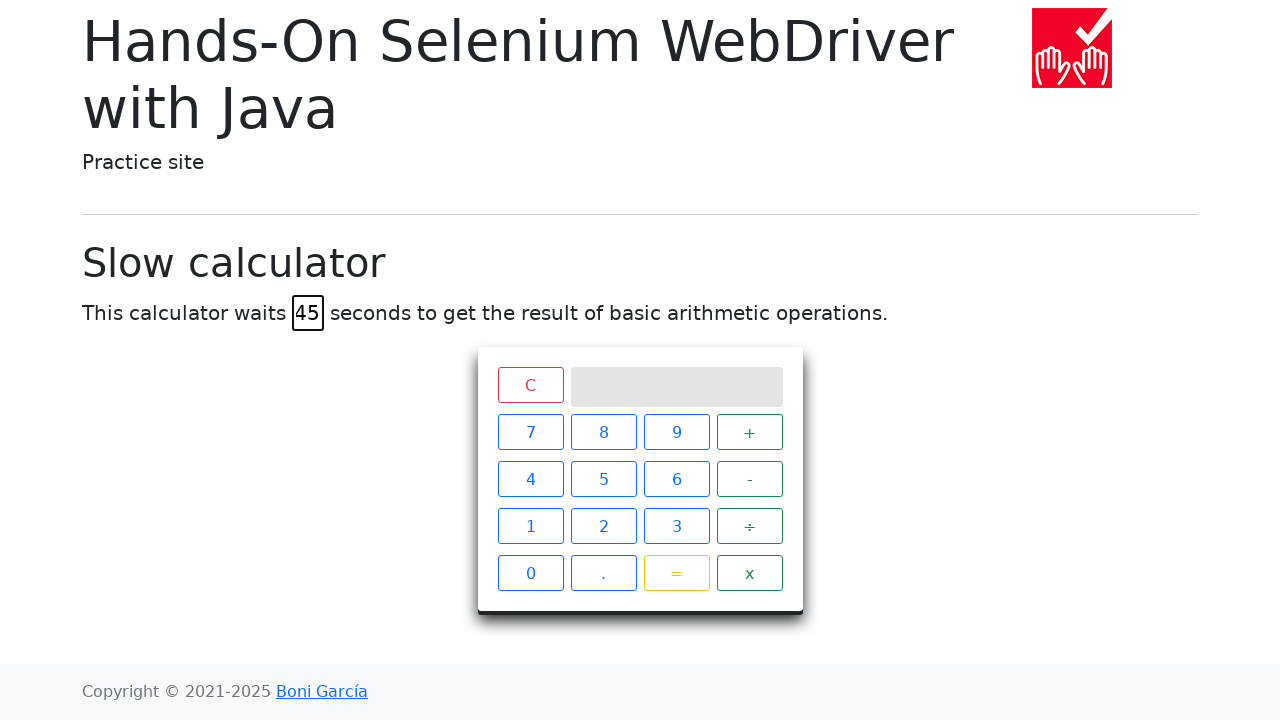

Clicked calculator button '7' at (530, 432) on xpath=//span[text()='7']
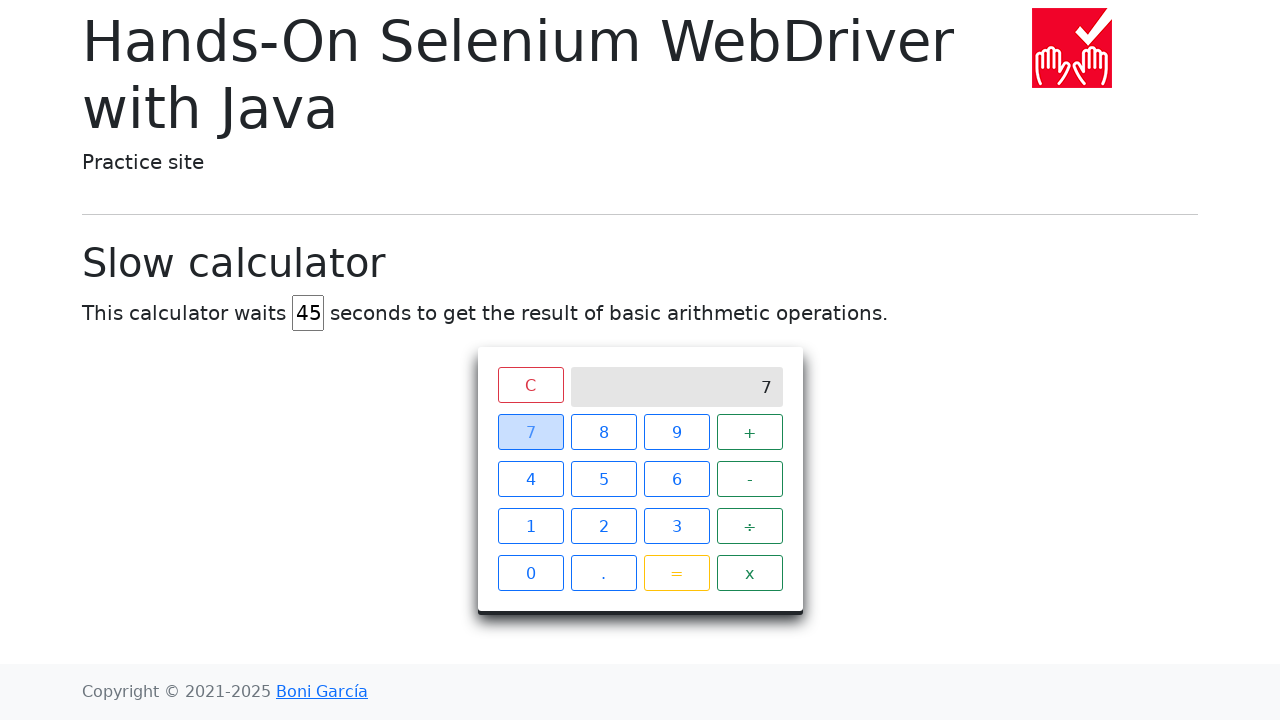

Clicked calculator button '+' at (750, 432) on xpath=//span[text()='+']
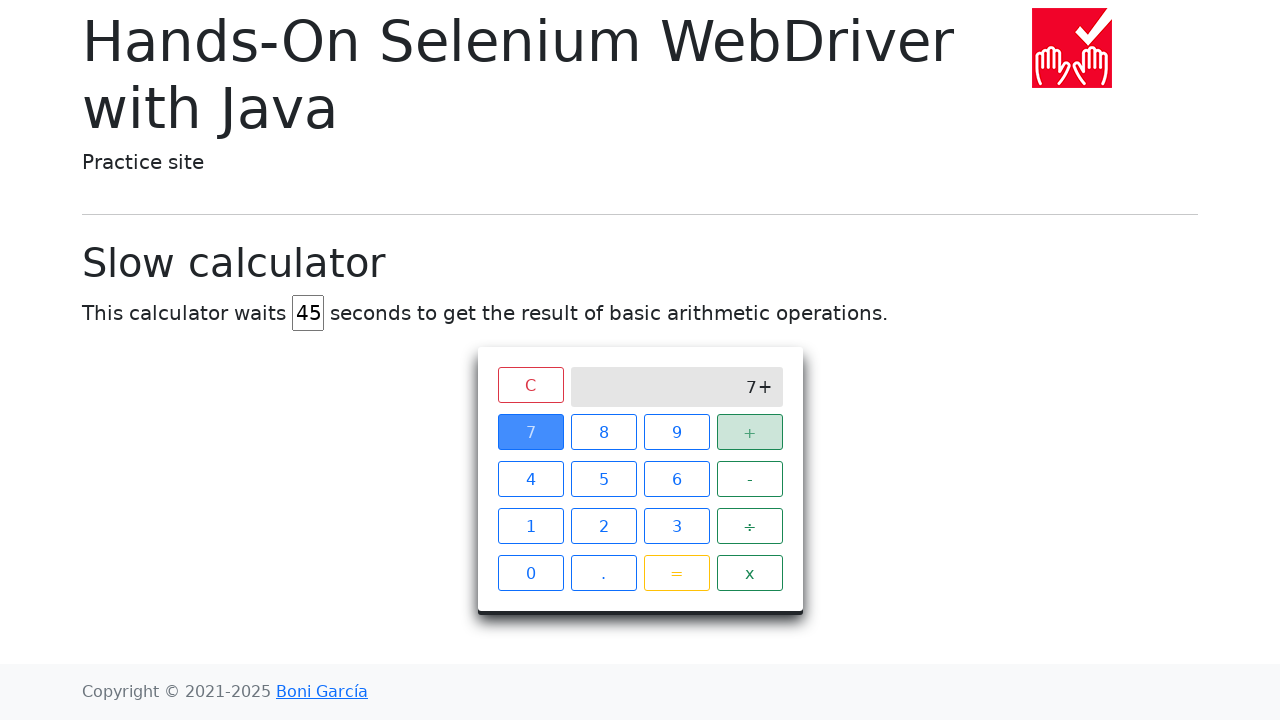

Clicked calculator button '8' at (604, 432) on xpath=//span[text()='8']
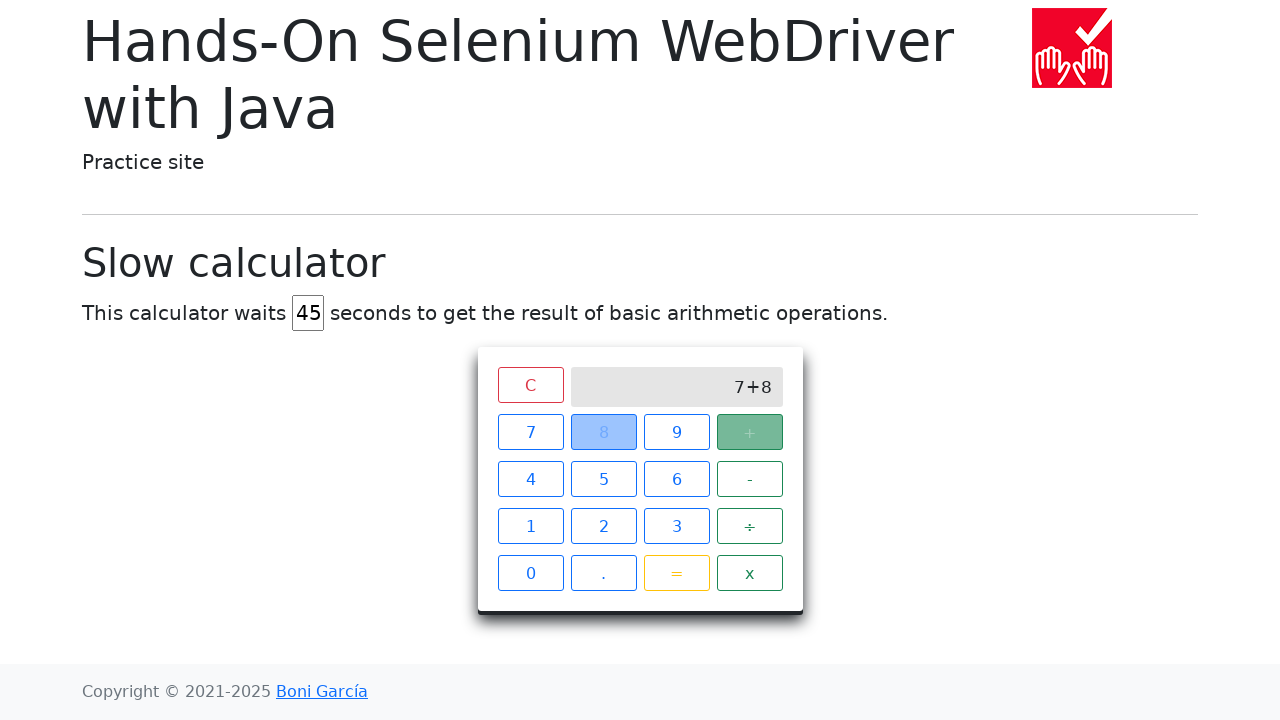

Clicked calculator button '=' to perform calculation at (676, 573) on xpath=//span[text()='=']
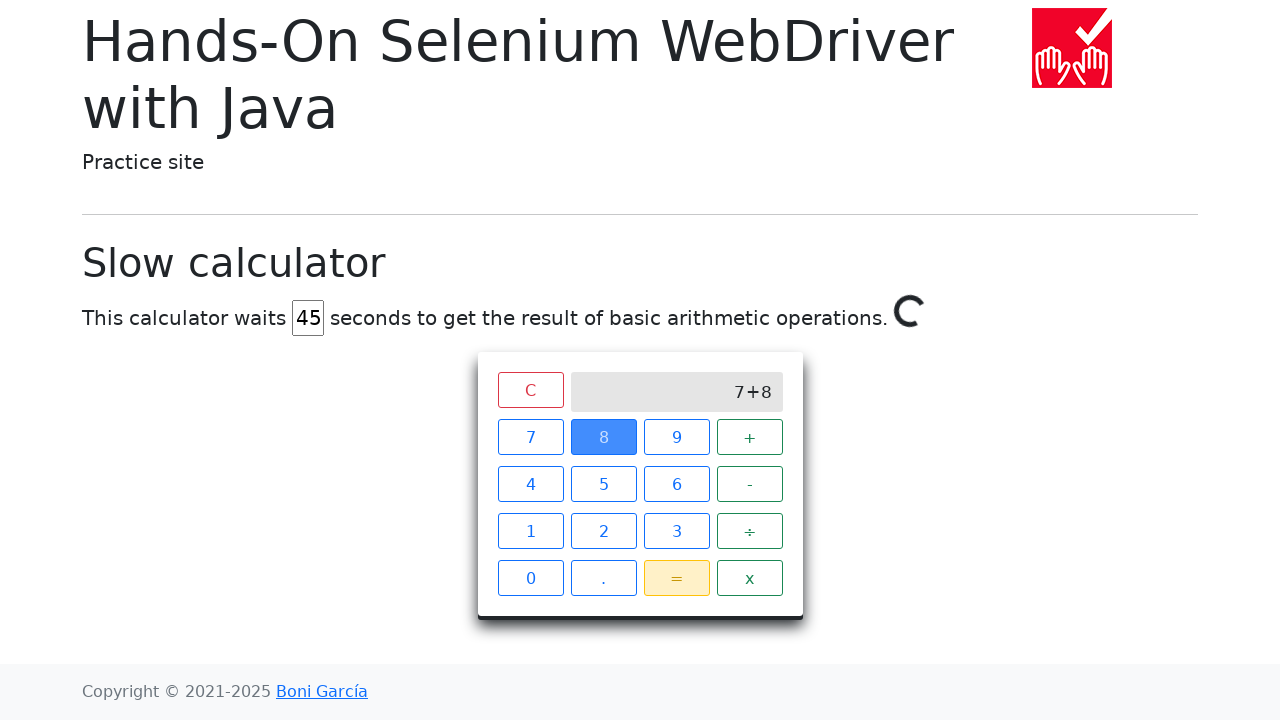

Waited for calculation result '15' to appear on screen
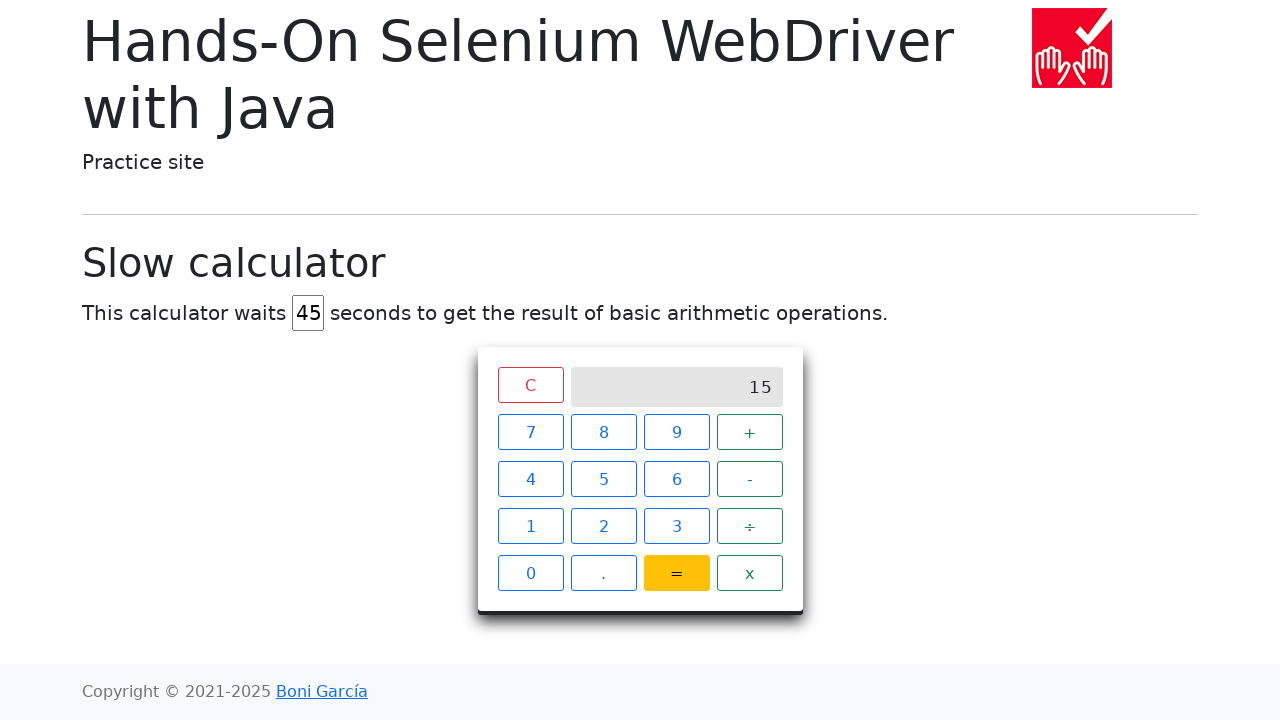

Retrieved result text from calculator screen
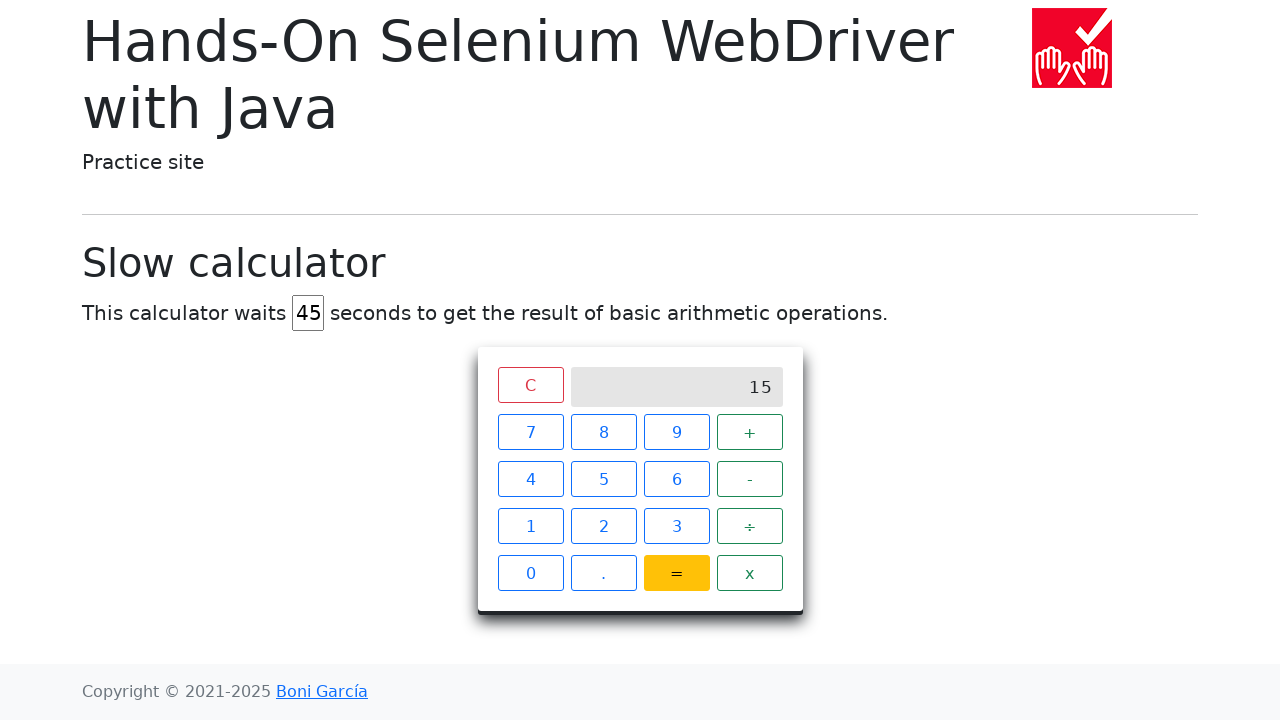

Verified calculation result is 15 (7 + 8 = 15)
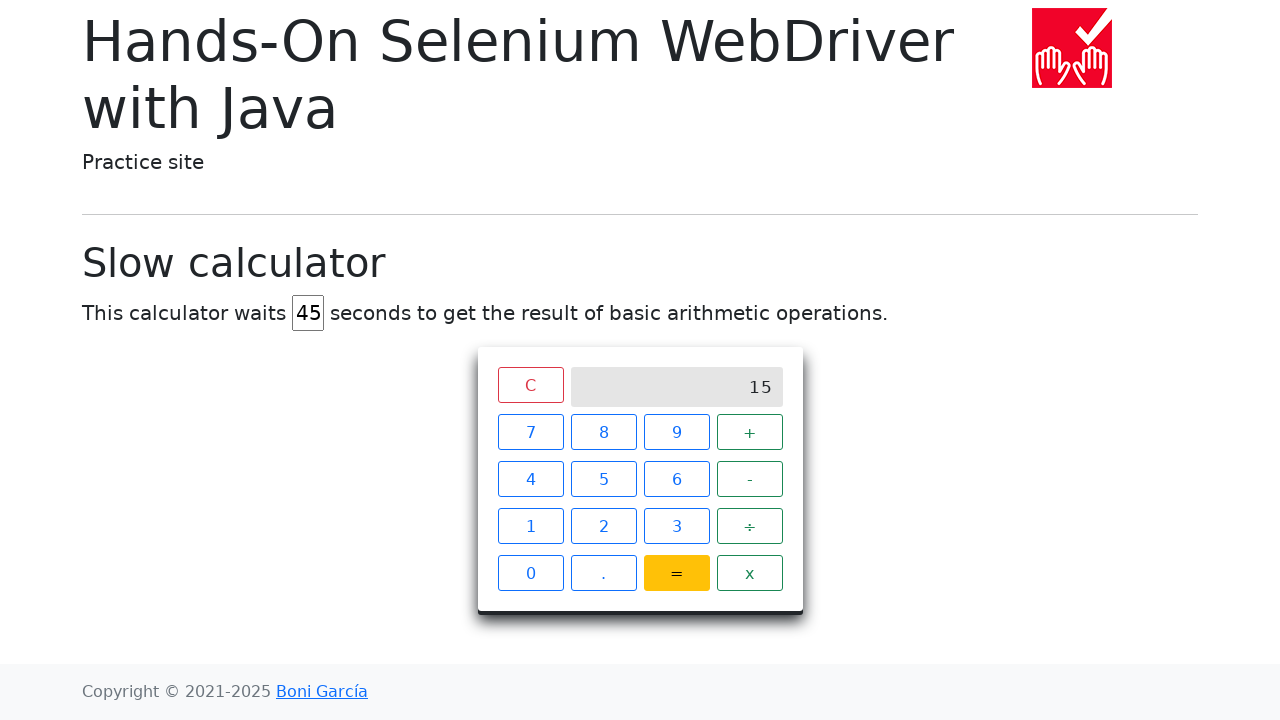

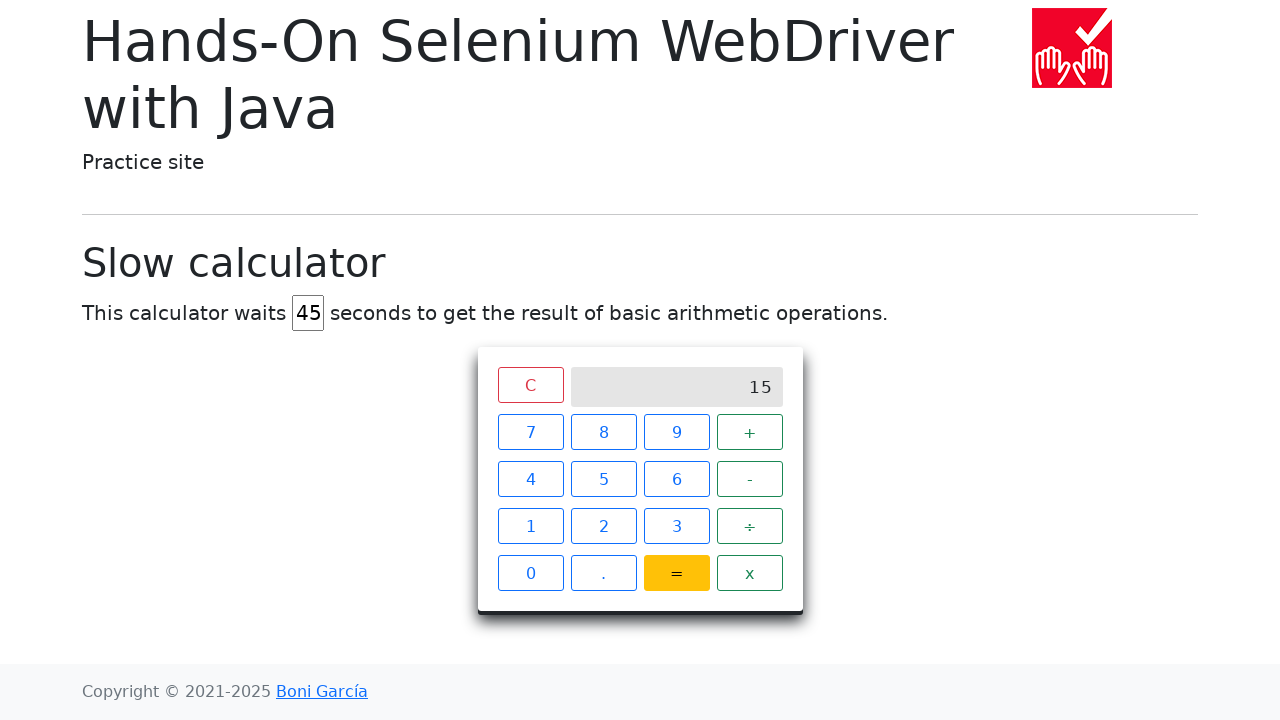